Tests the search functionality on python.org by searching for "pycon" and submitting the search form

Starting URL: http://www.python.org

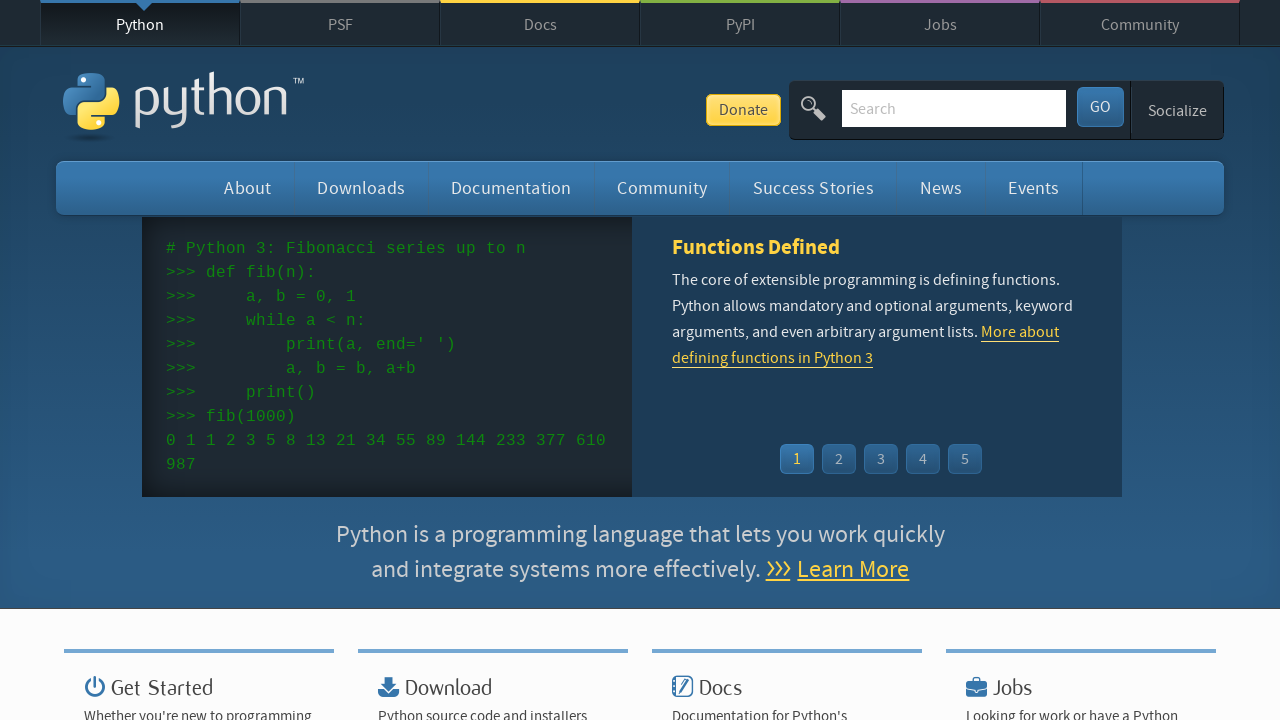

Cleared search field on input[name='q']
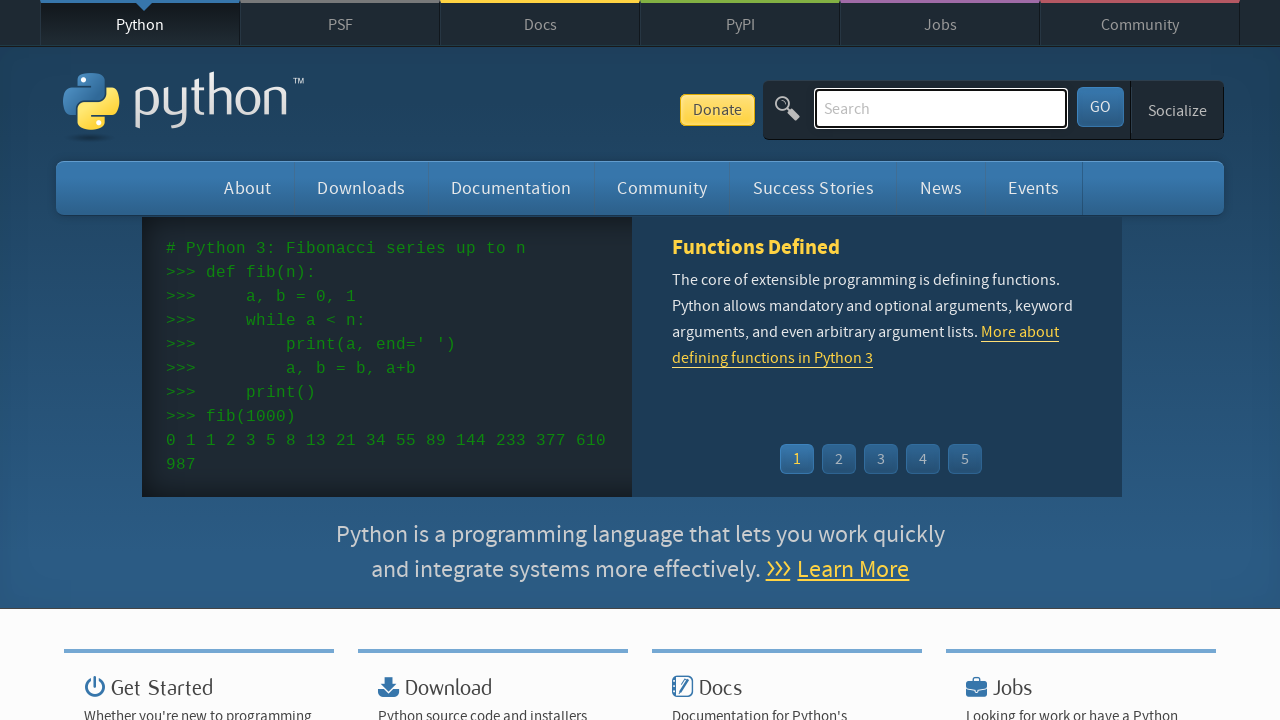

Filled search field with 'pycon' on input[name='q']
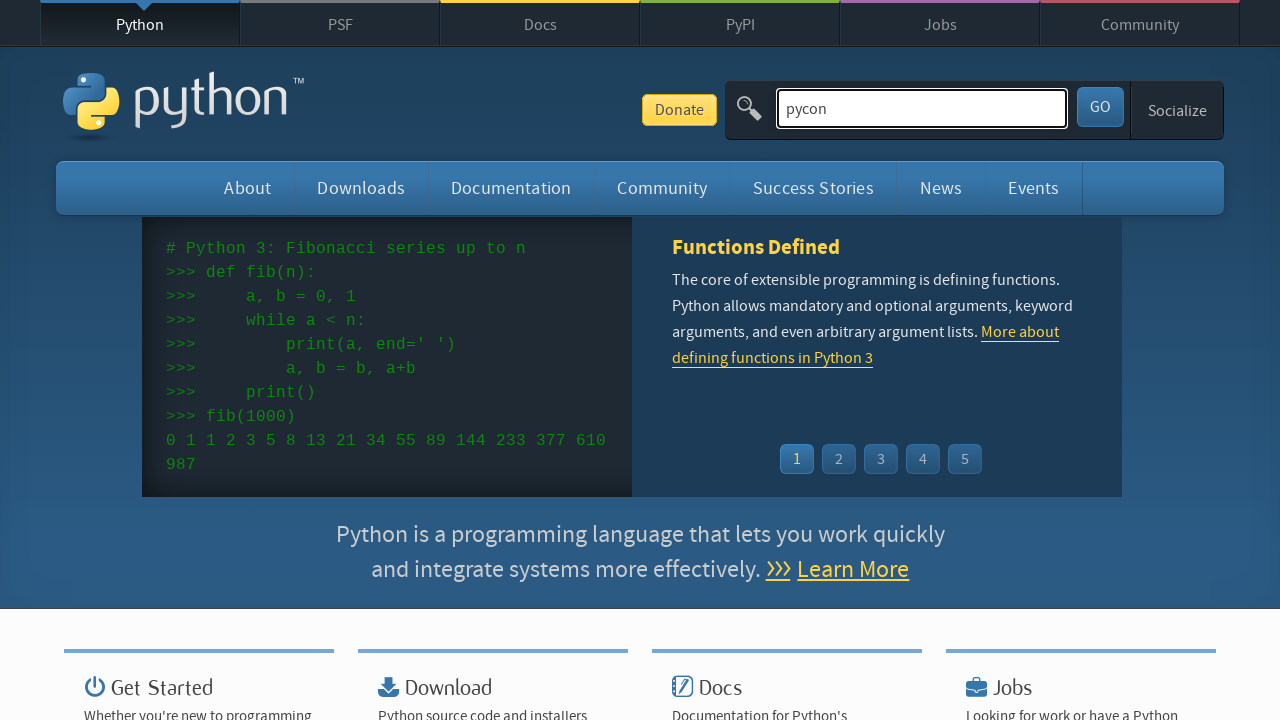

Submitted search form by pressing Enter on input[name='q']
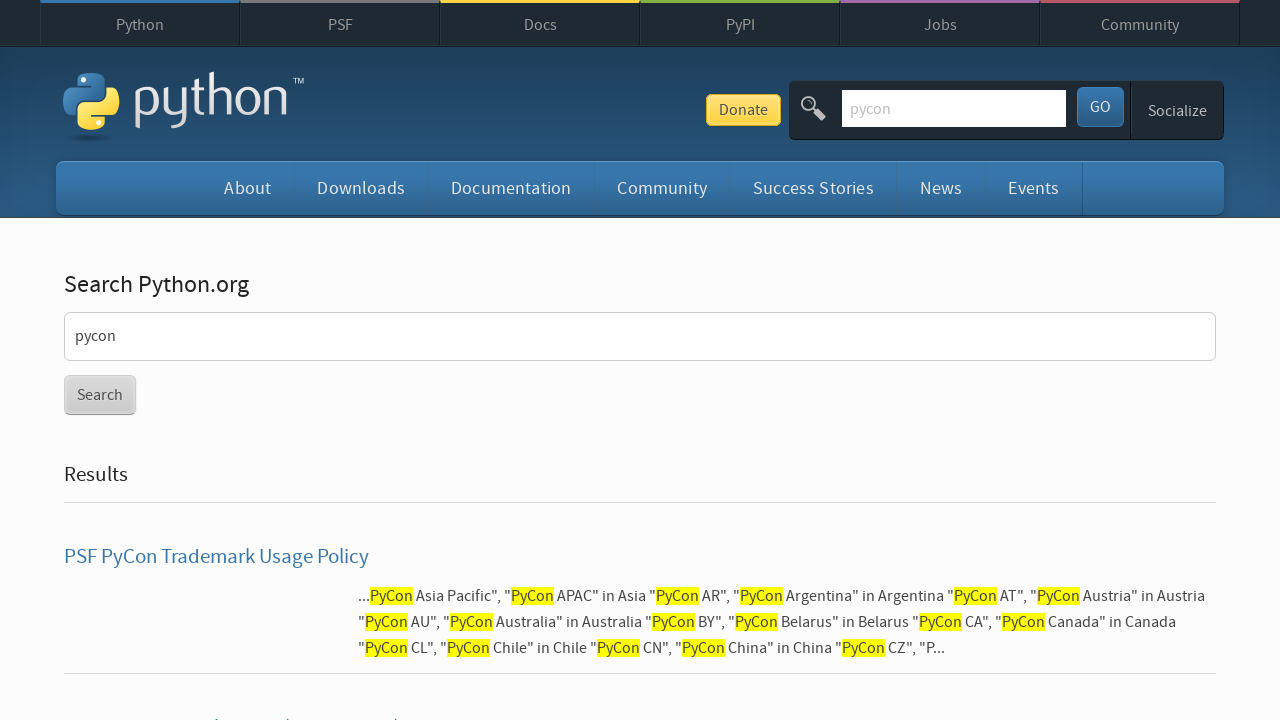

Search results loaded and network idle
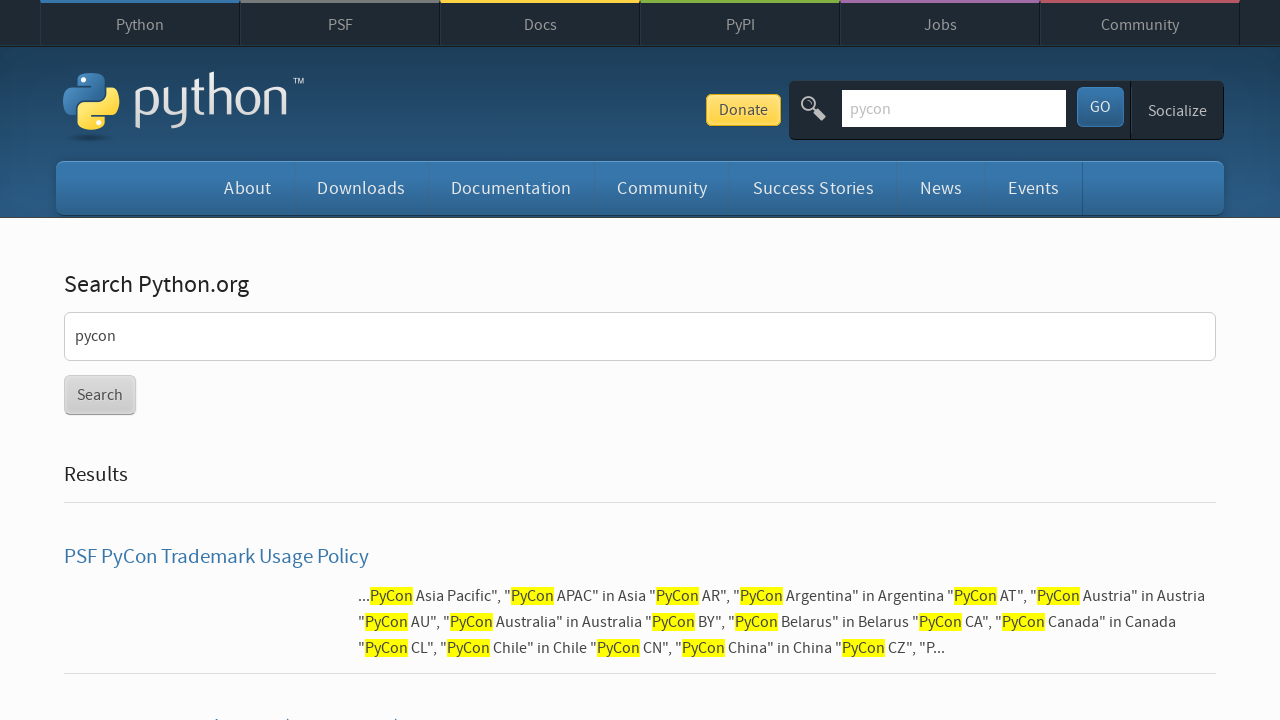

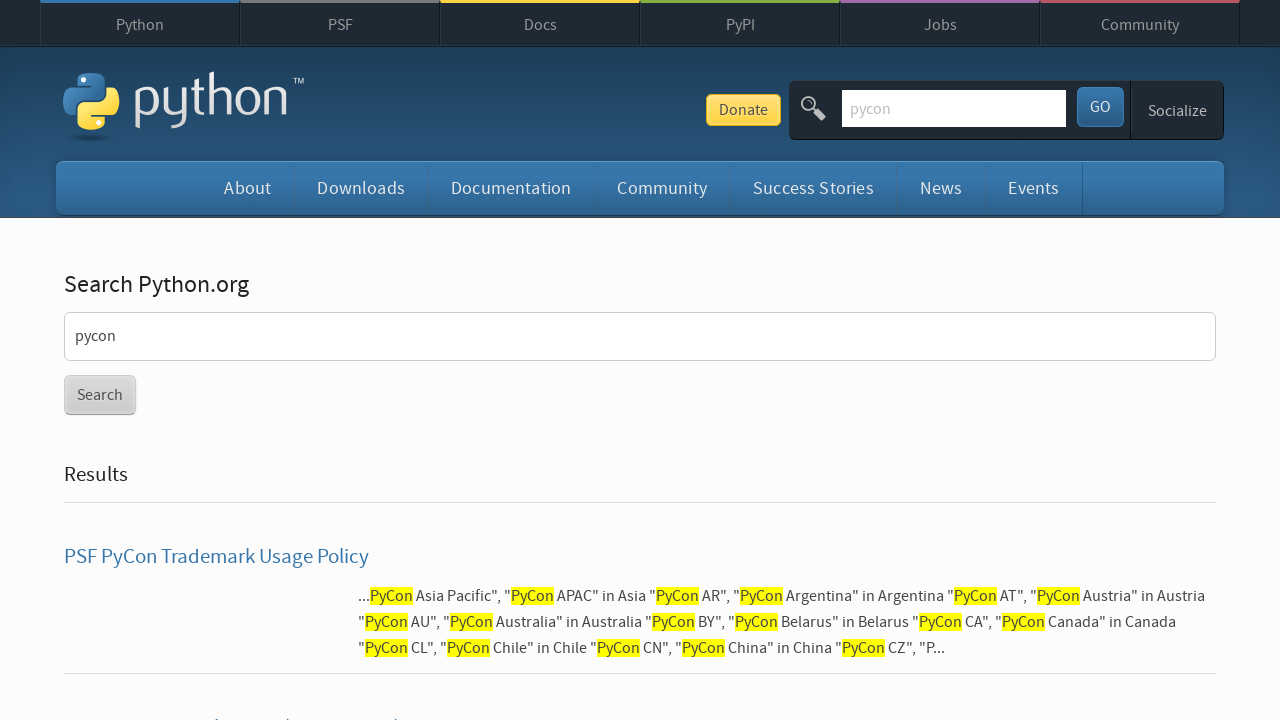